Tests Dynamic Controls by removing a checkbox, enabling/disabling an input field, and verifying status messages

Starting URL: https://the-internet.herokuapp.com

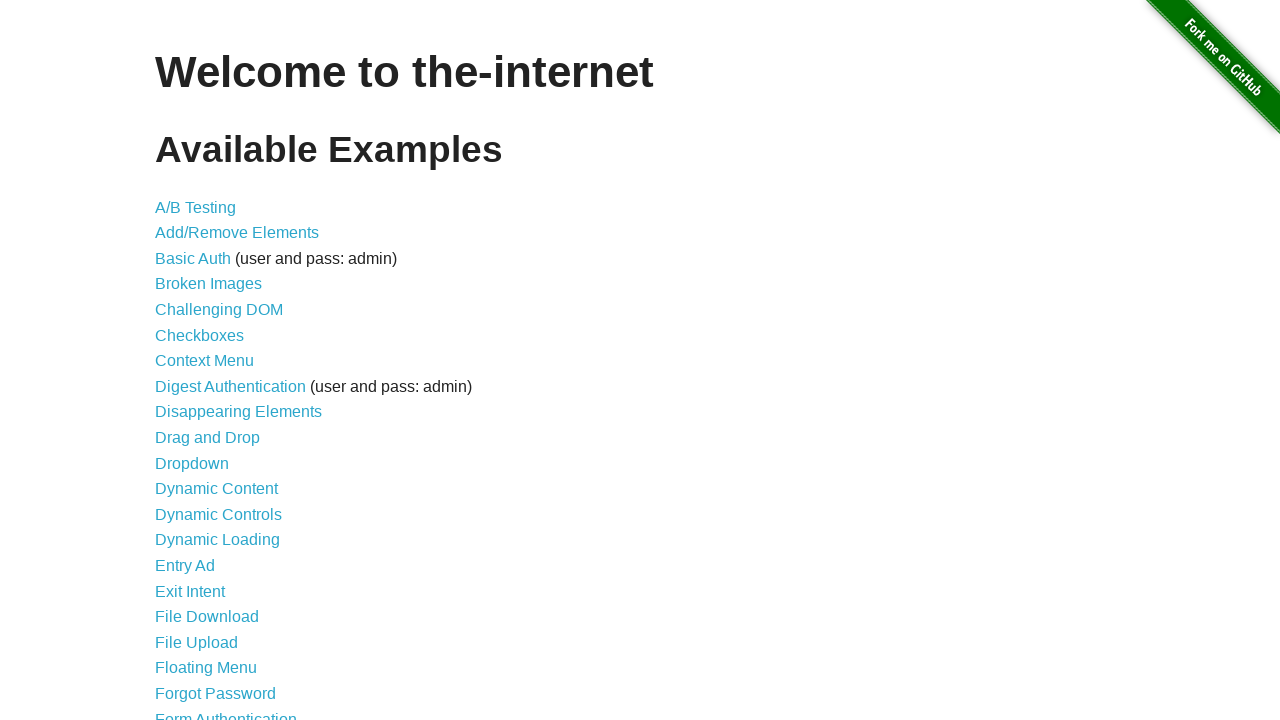

Clicked on Dynamic Controls link at (218, 514) on internal:role=link[name="Dynamic Controls"i]
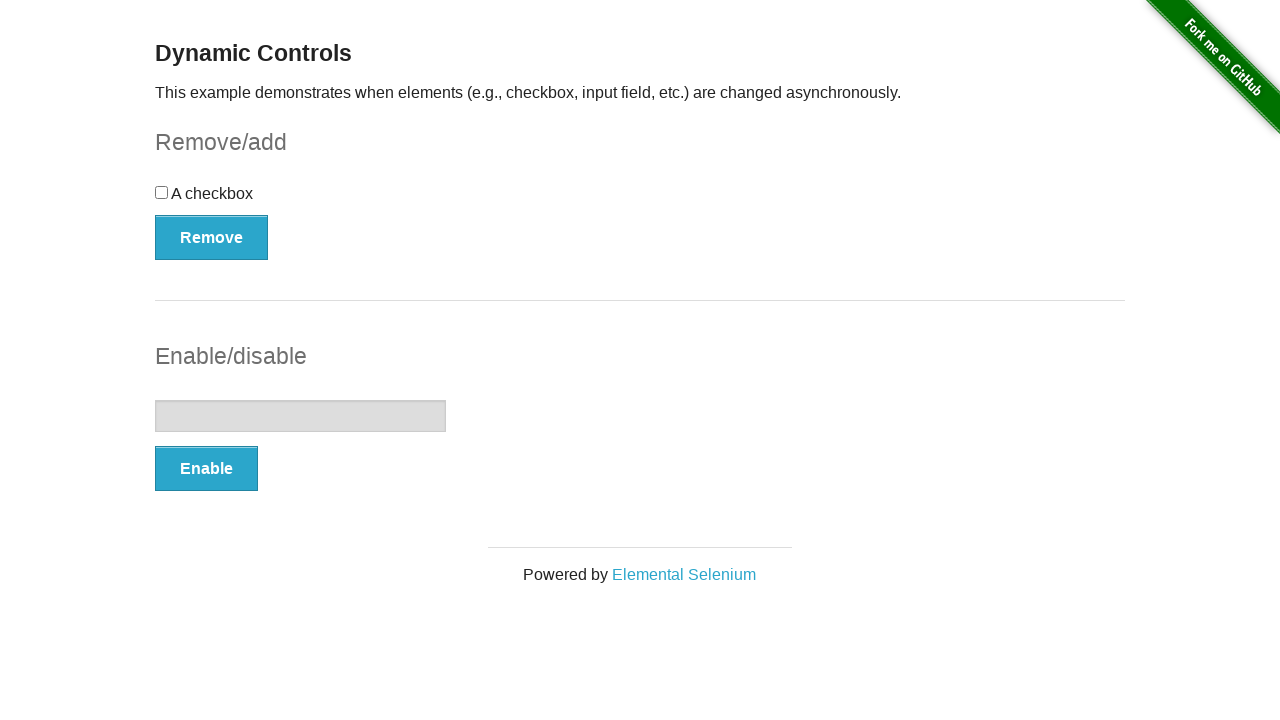

Retrieved checkbox text content
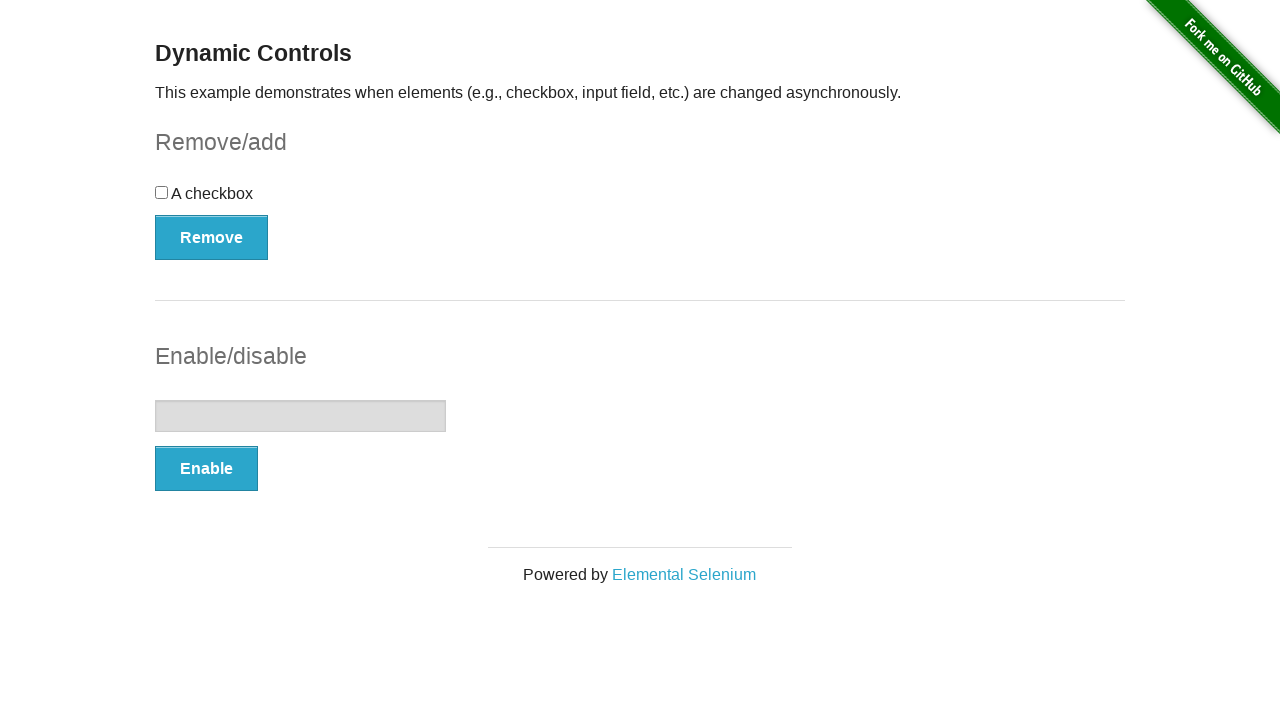

Verified checkbox text is 'A checkbox'
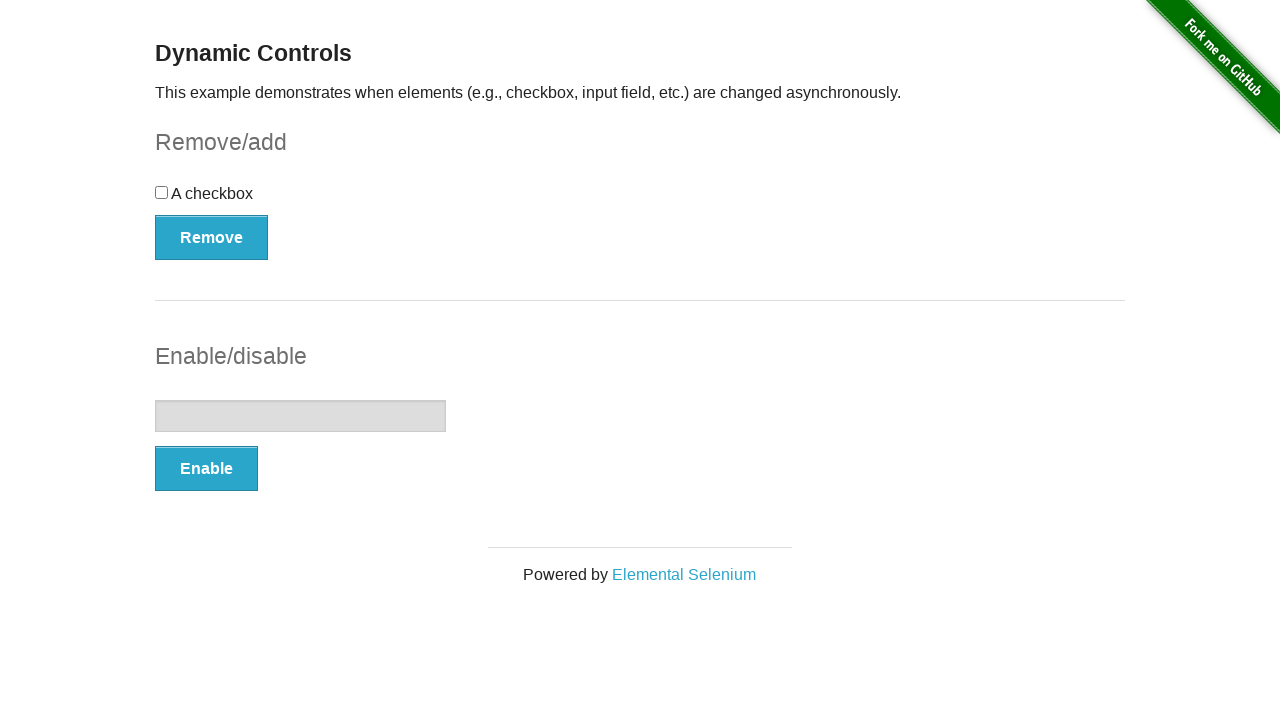

Clicked Remove button to remove checkbox at (212, 237) on internal:role=button[name="Remove"i]
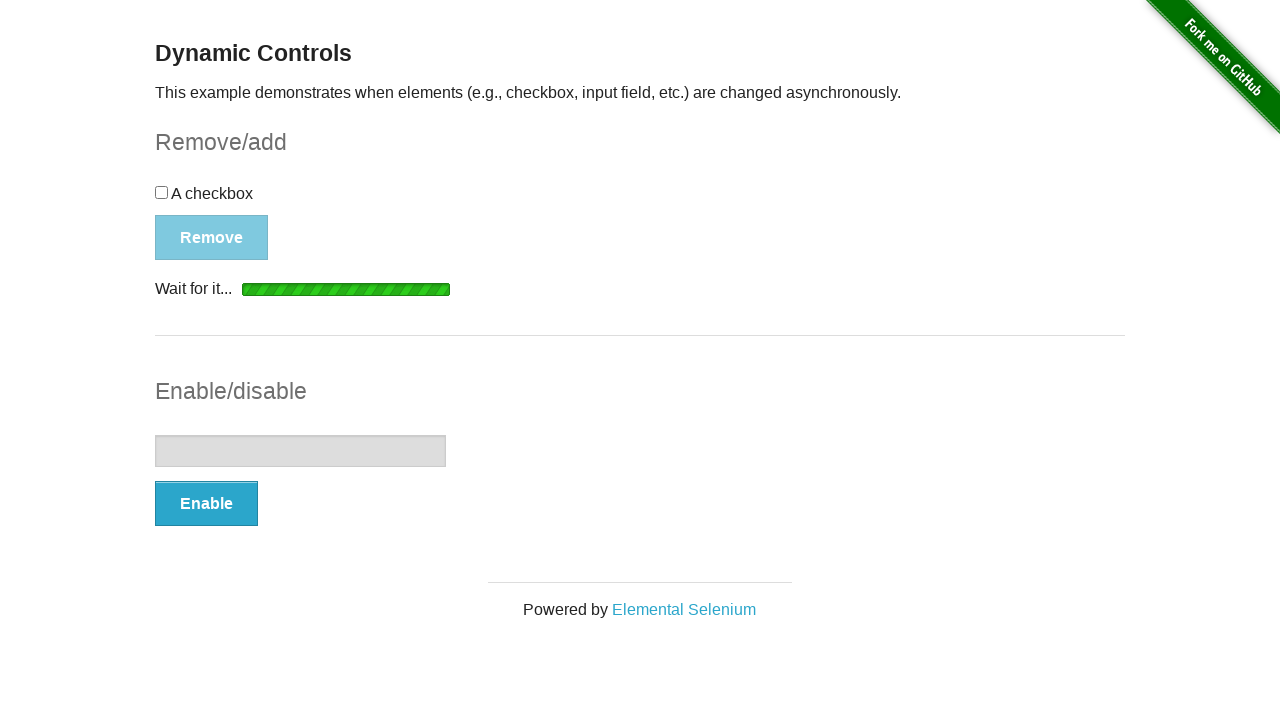

Waited for removal status message to appear
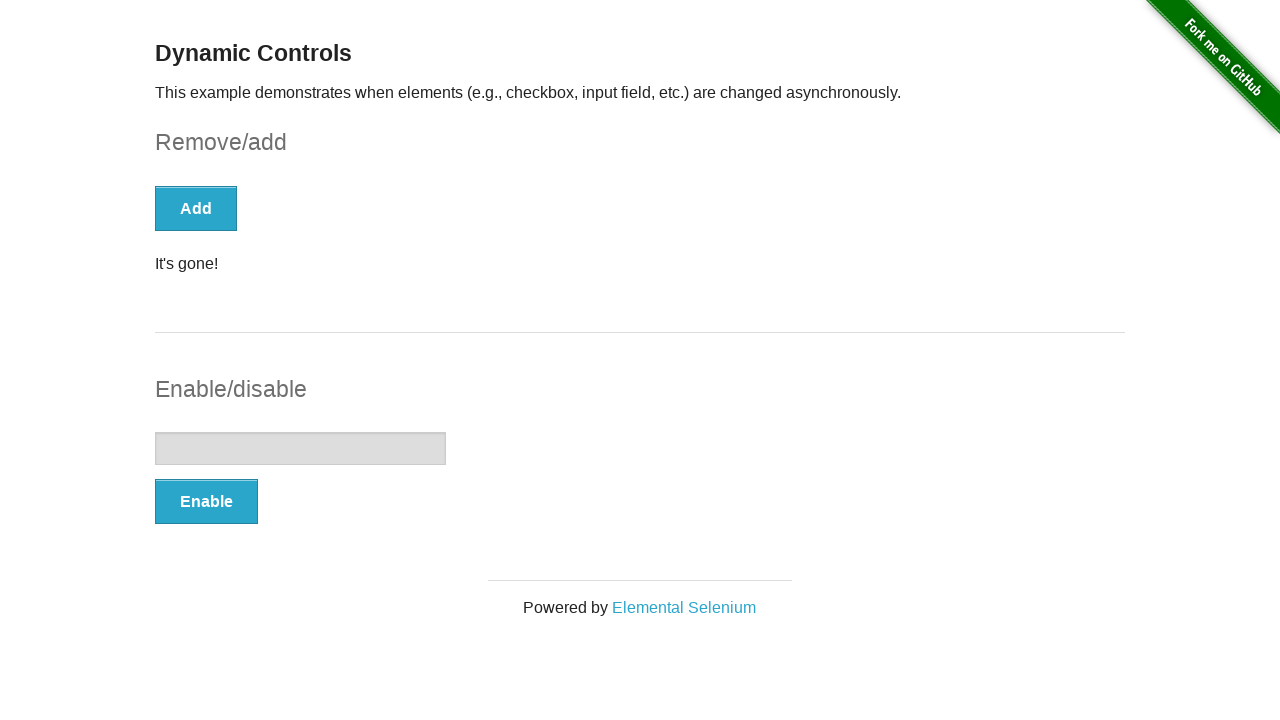

Retrieved removal status message
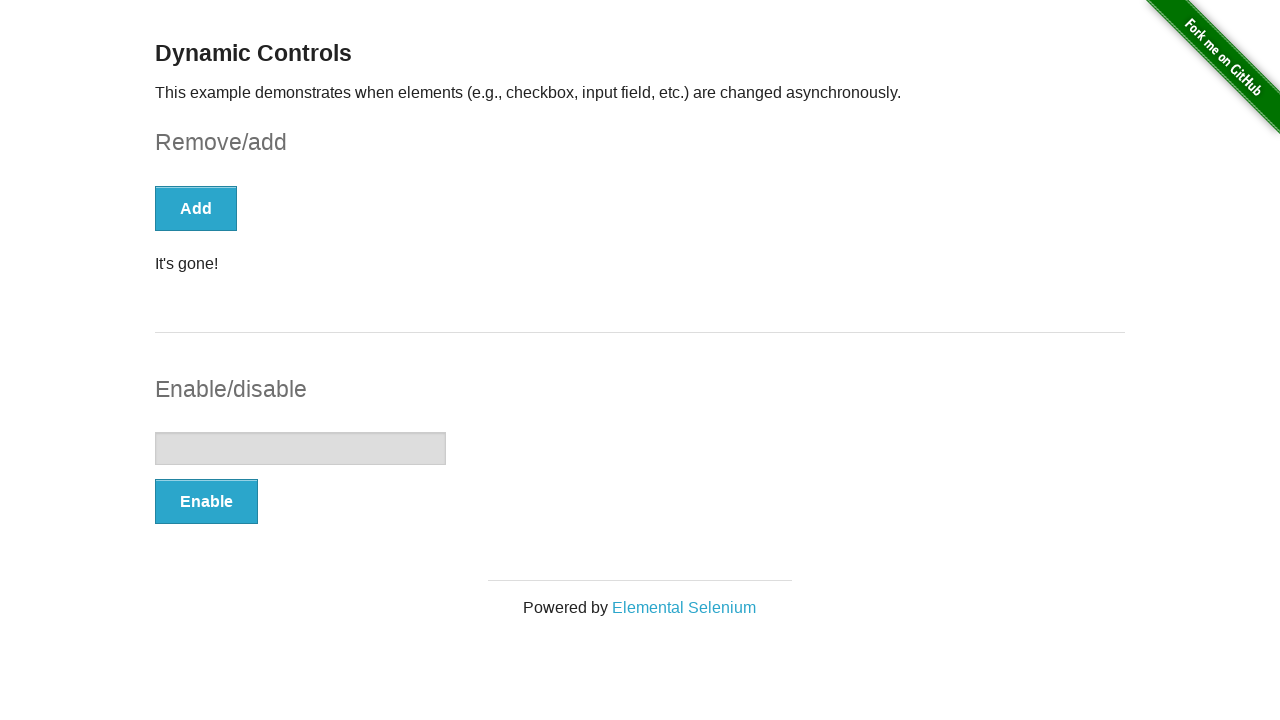

Verified message shows 'It's gone!'
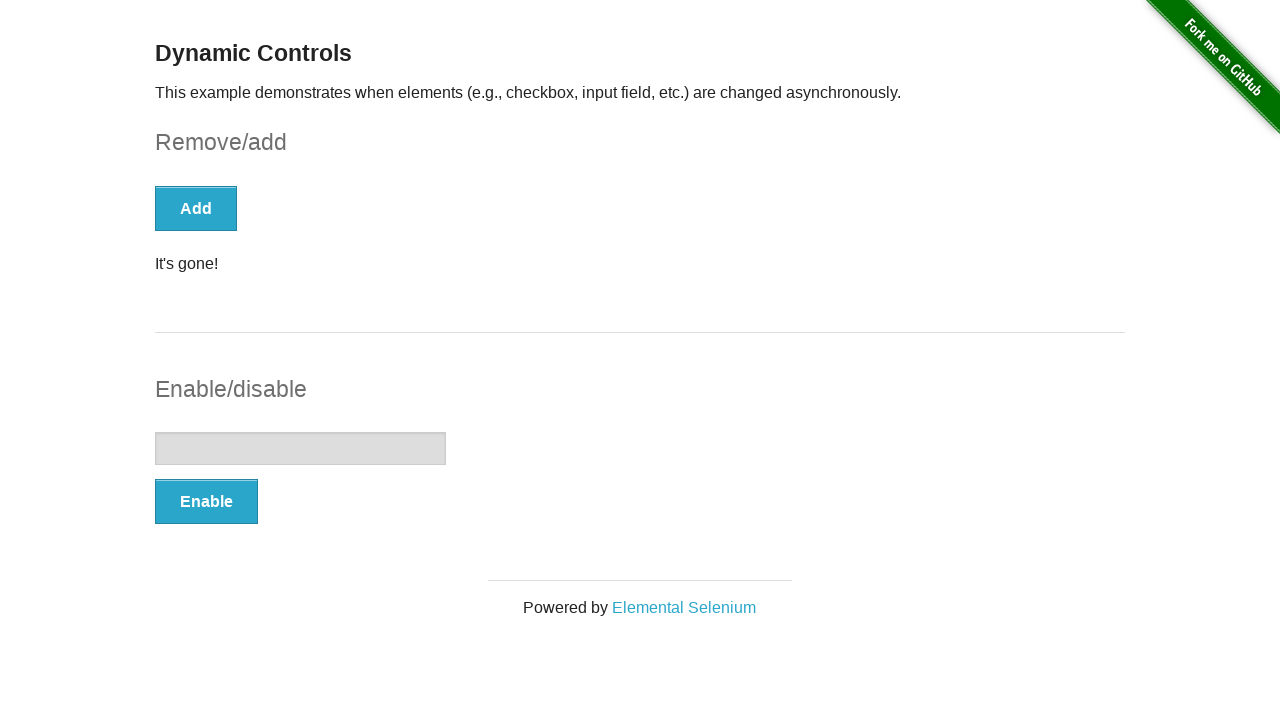

Clicked Enable button to enable input field at (206, 501) on internal:role=button[name="Enable"i]
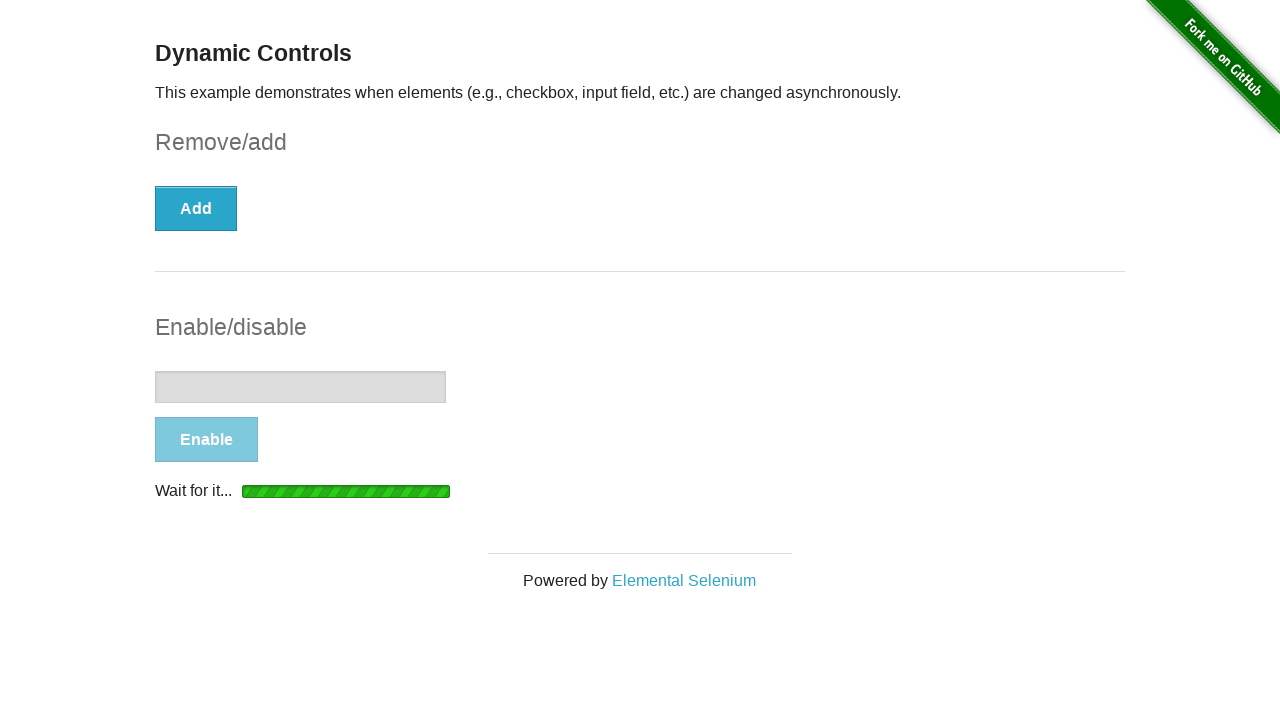

Waited for enable status message to appear
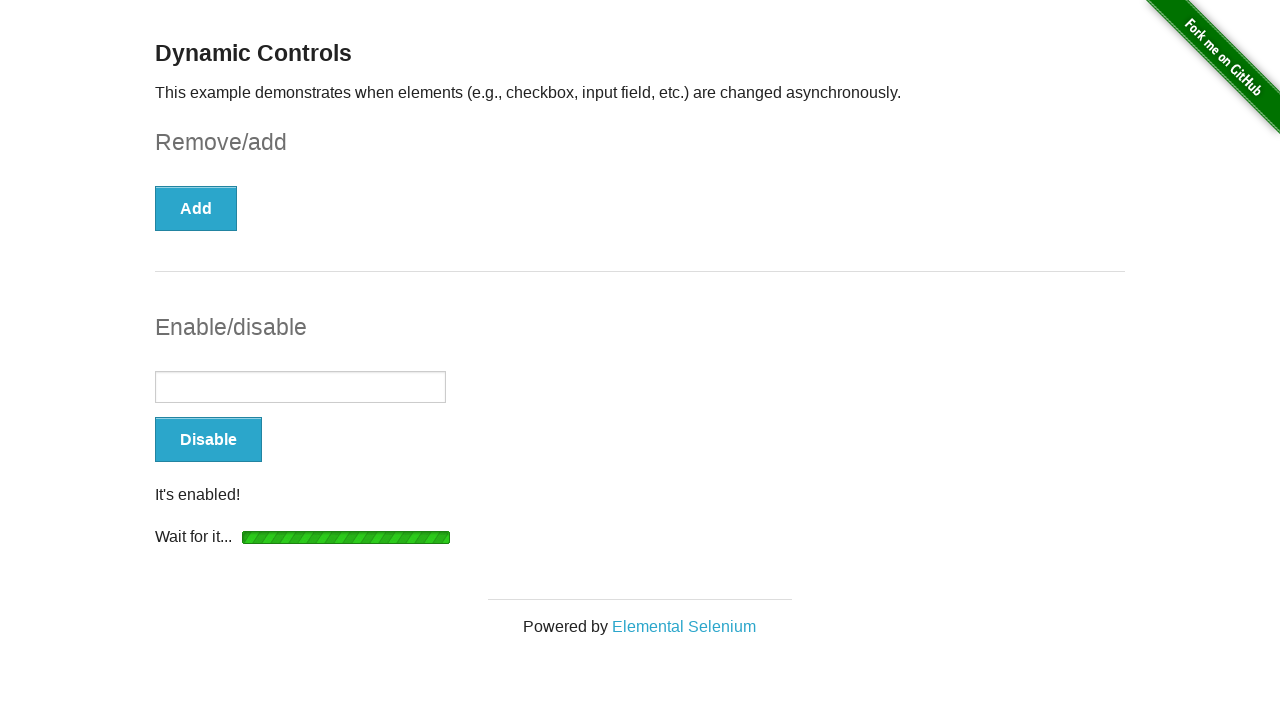

Retrieved enable status message
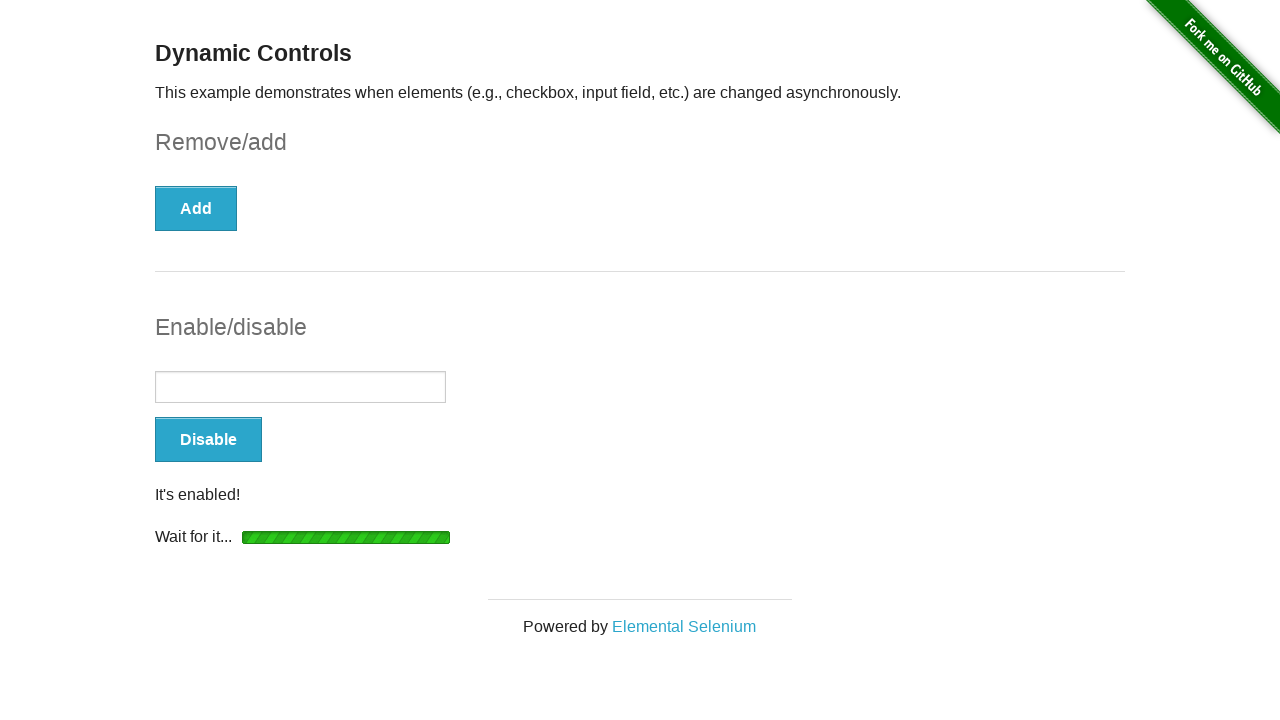

Verified message shows 'It's enabled!'
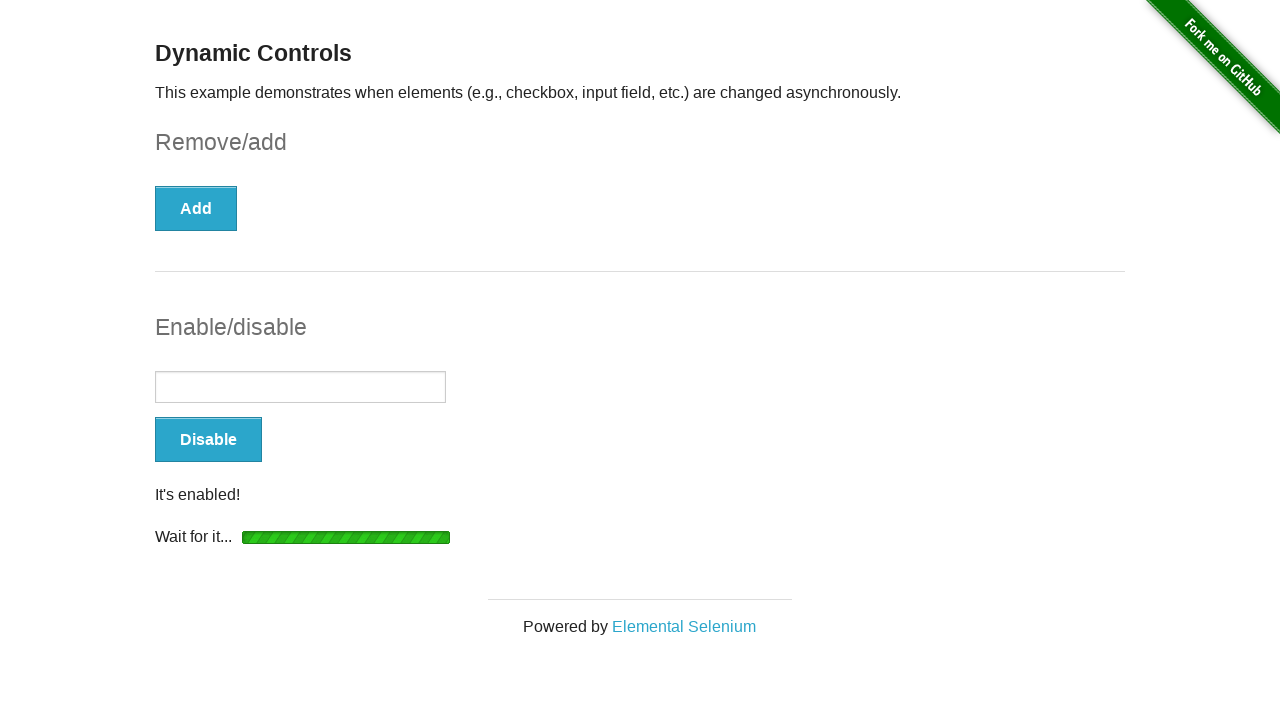

Clicked Disable button to disable input field at (208, 440) on internal:role=button[name="Disable"i]
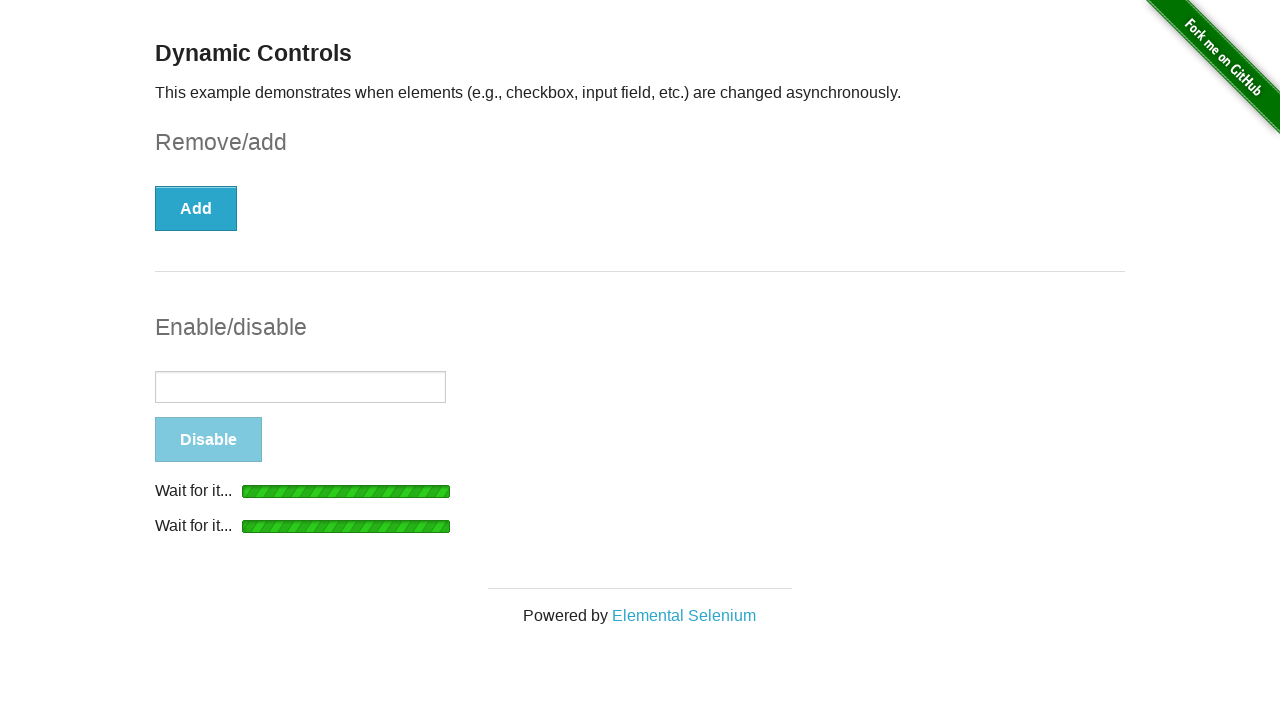

Waited for disable status message to appear
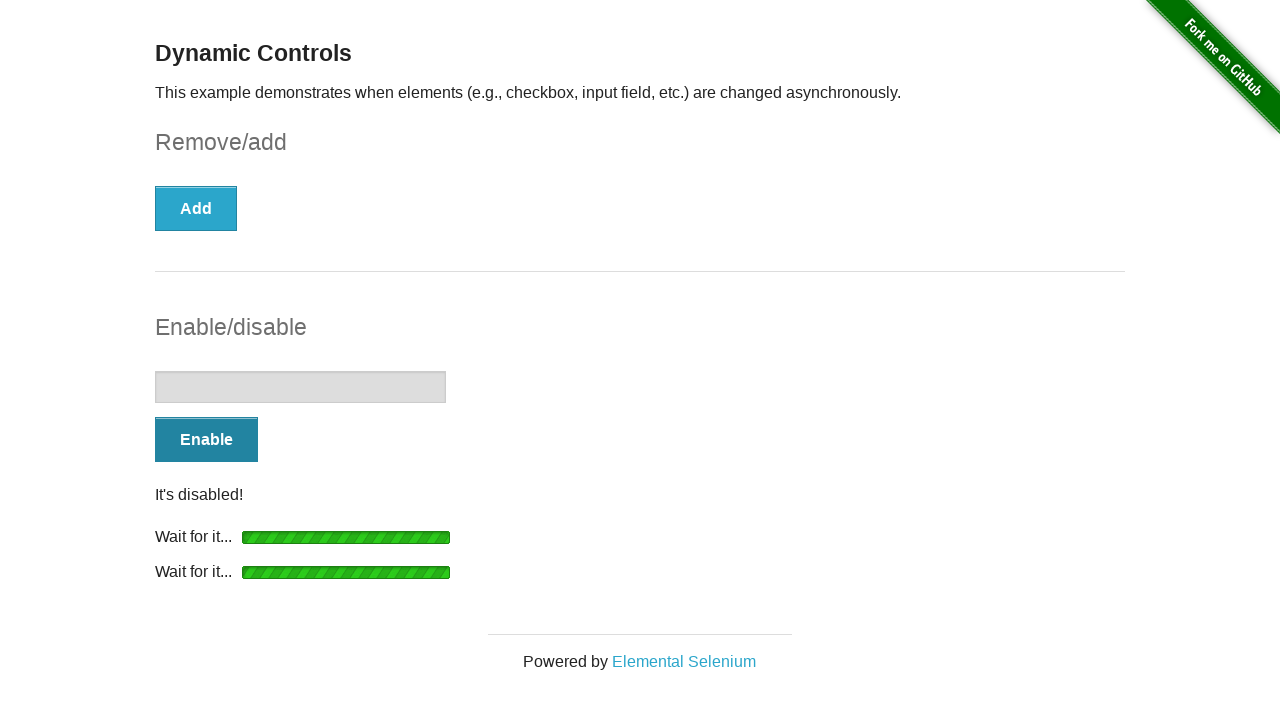

Retrieved disable status message
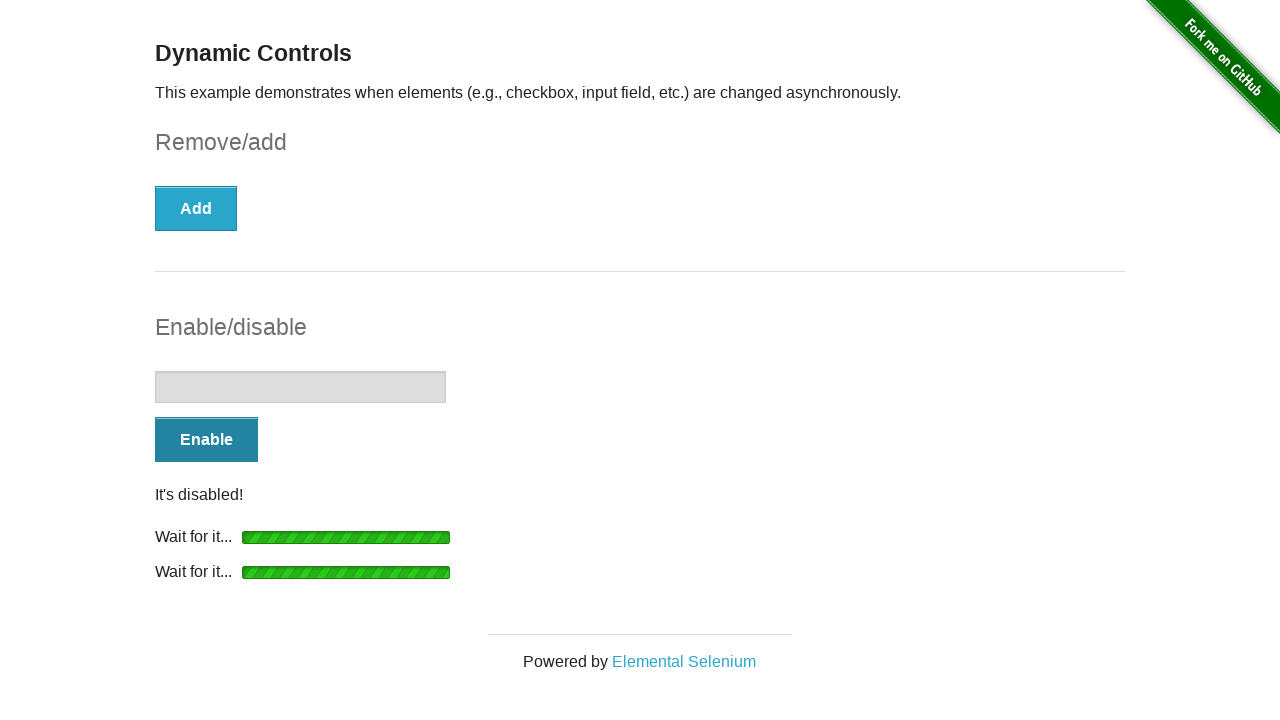

Verified message shows 'It's disabled!'
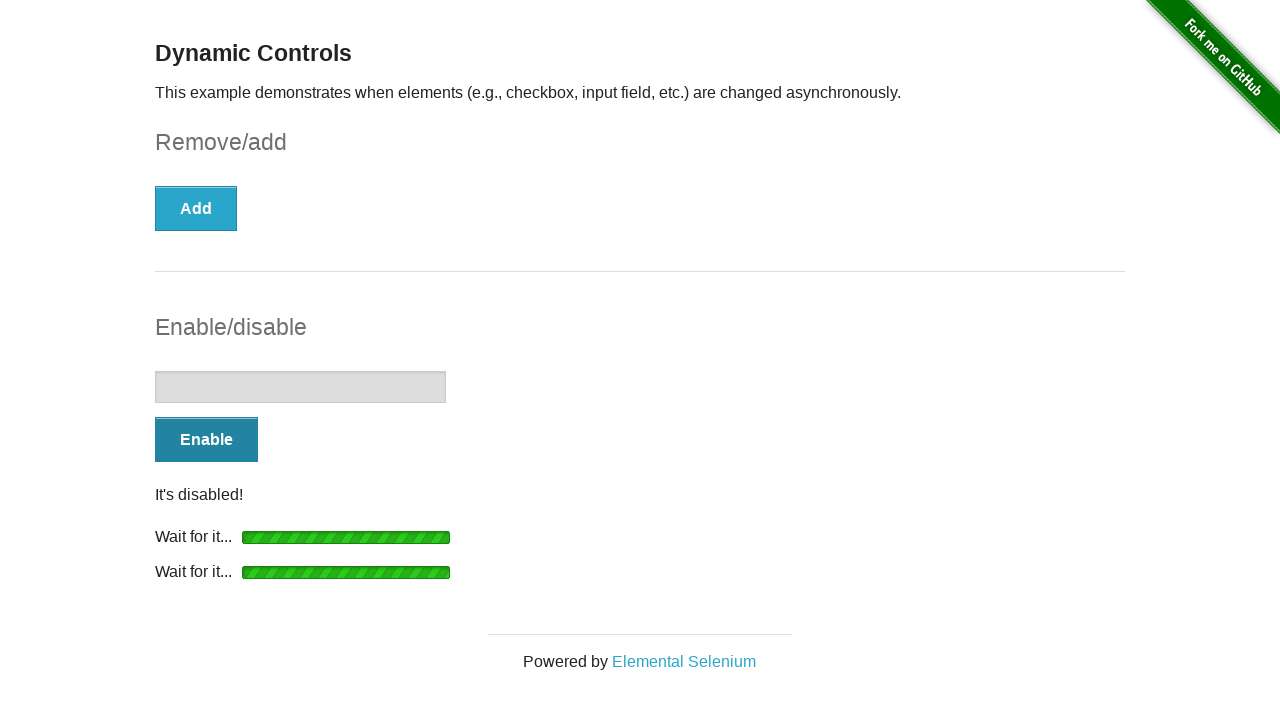

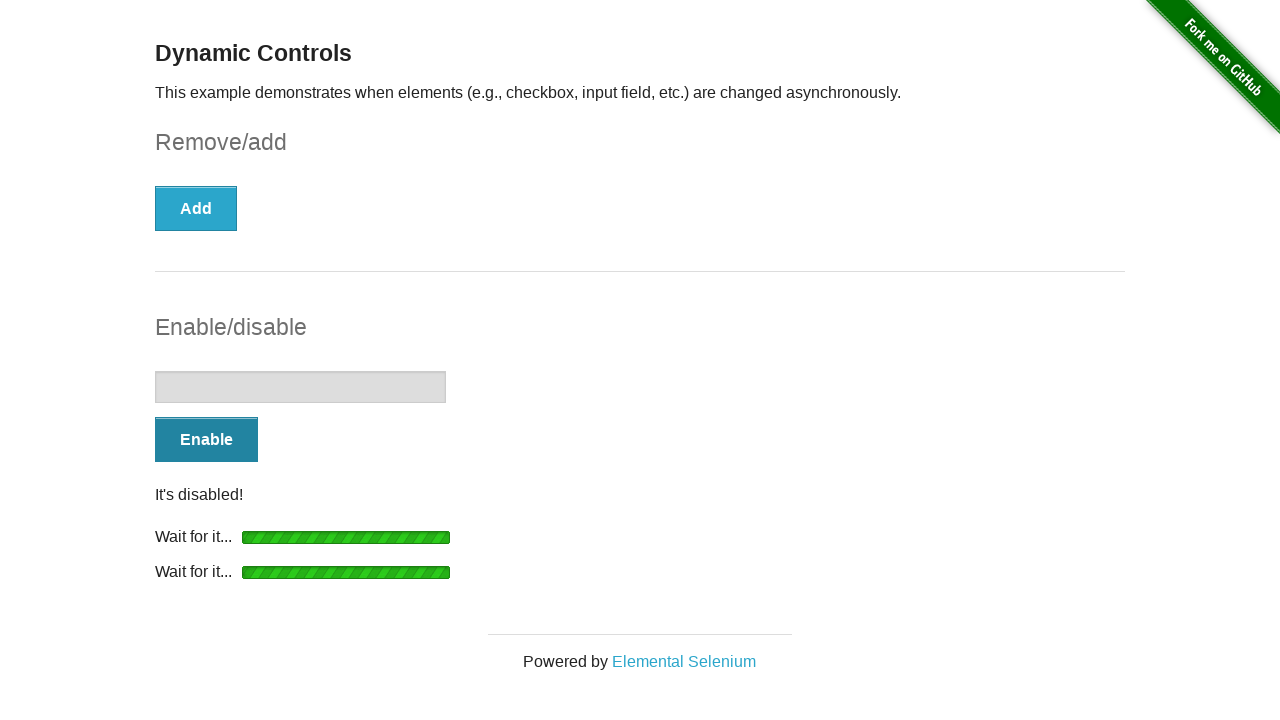